Tests dynamic click functionality on a button and verifies the success message appears

Starting URL: https://demoqa.com/buttons

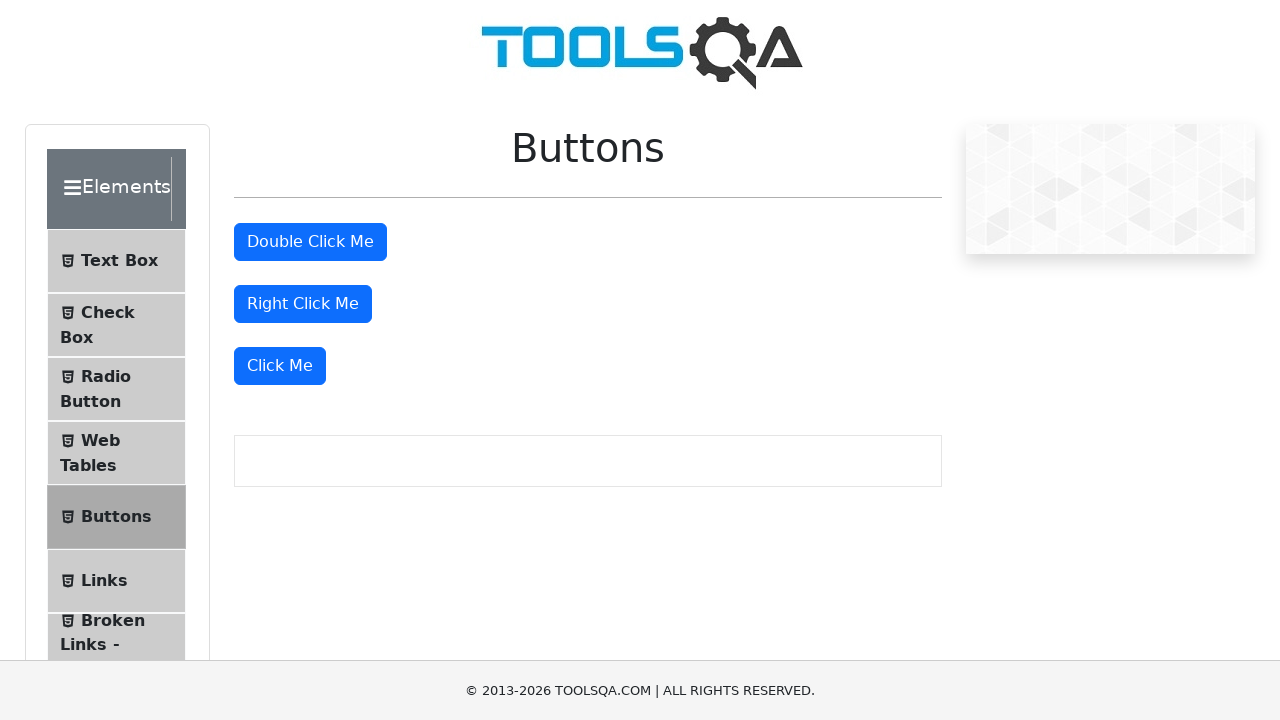

Clicked the dynamic click button with text 'Click Me' at (280, 366) on xpath=//button[text()='Click Me']
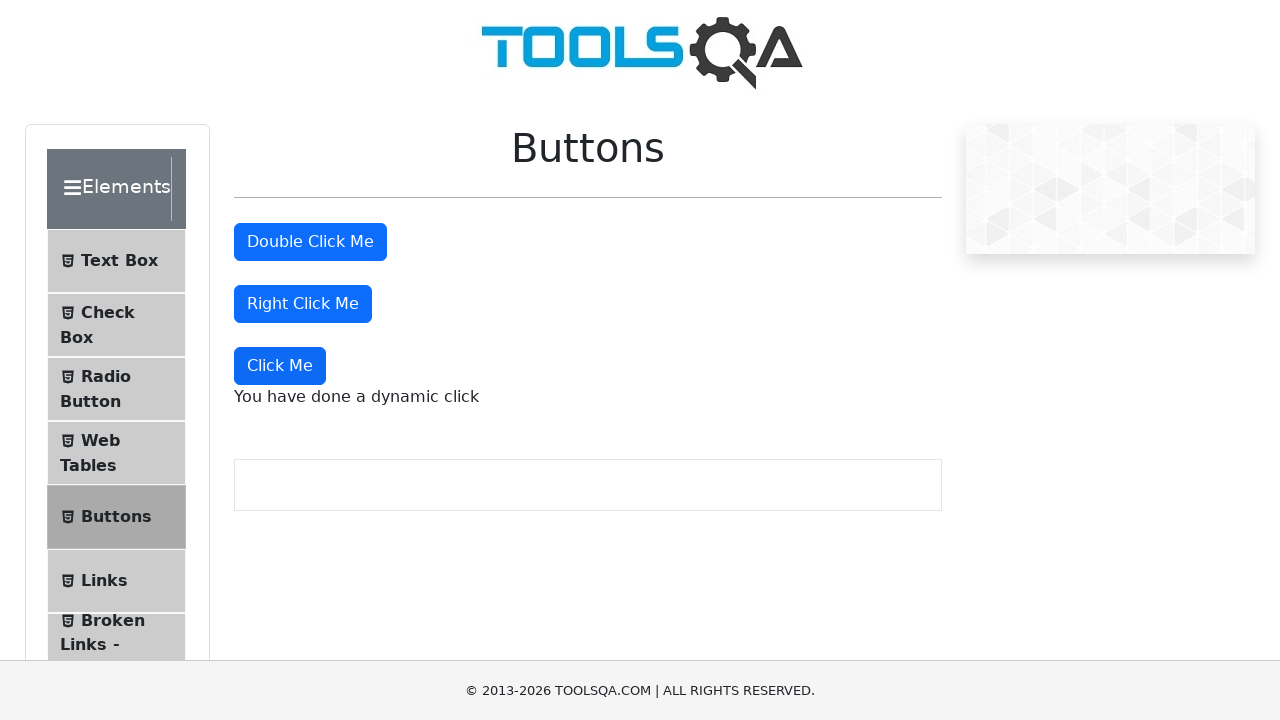

Dynamic click message element appeared
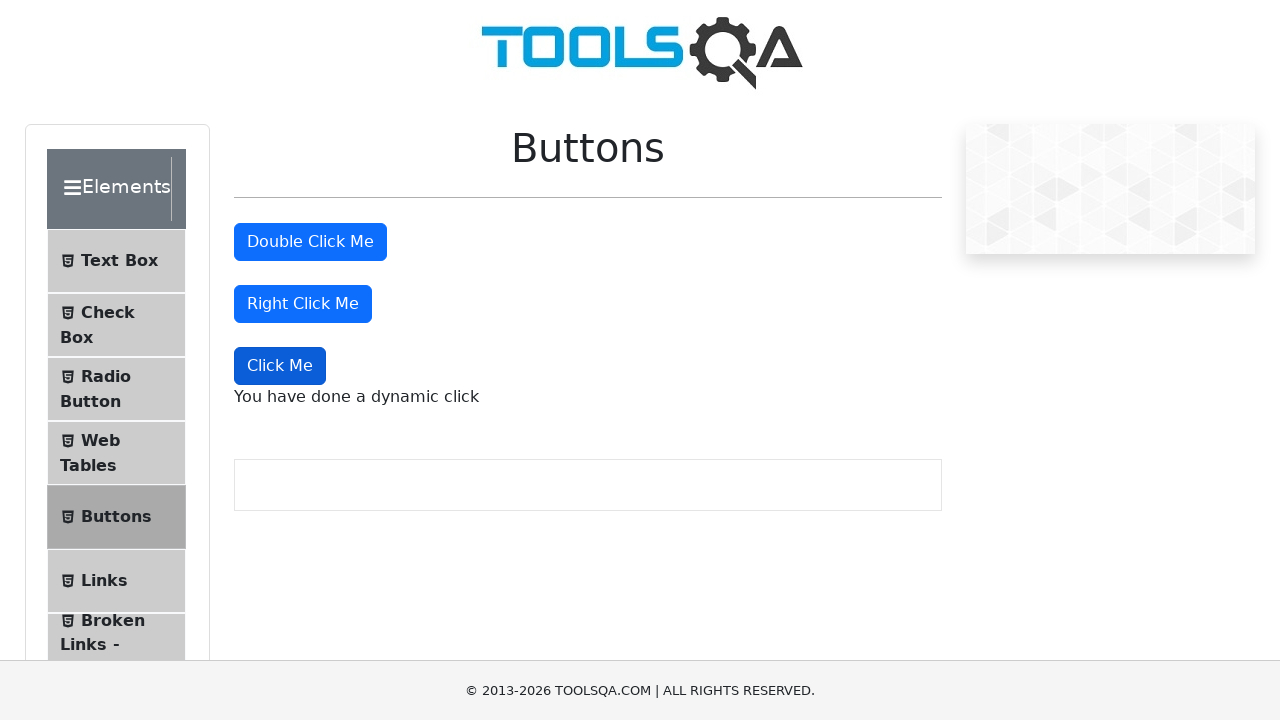

Retrieved dynamic click message text content
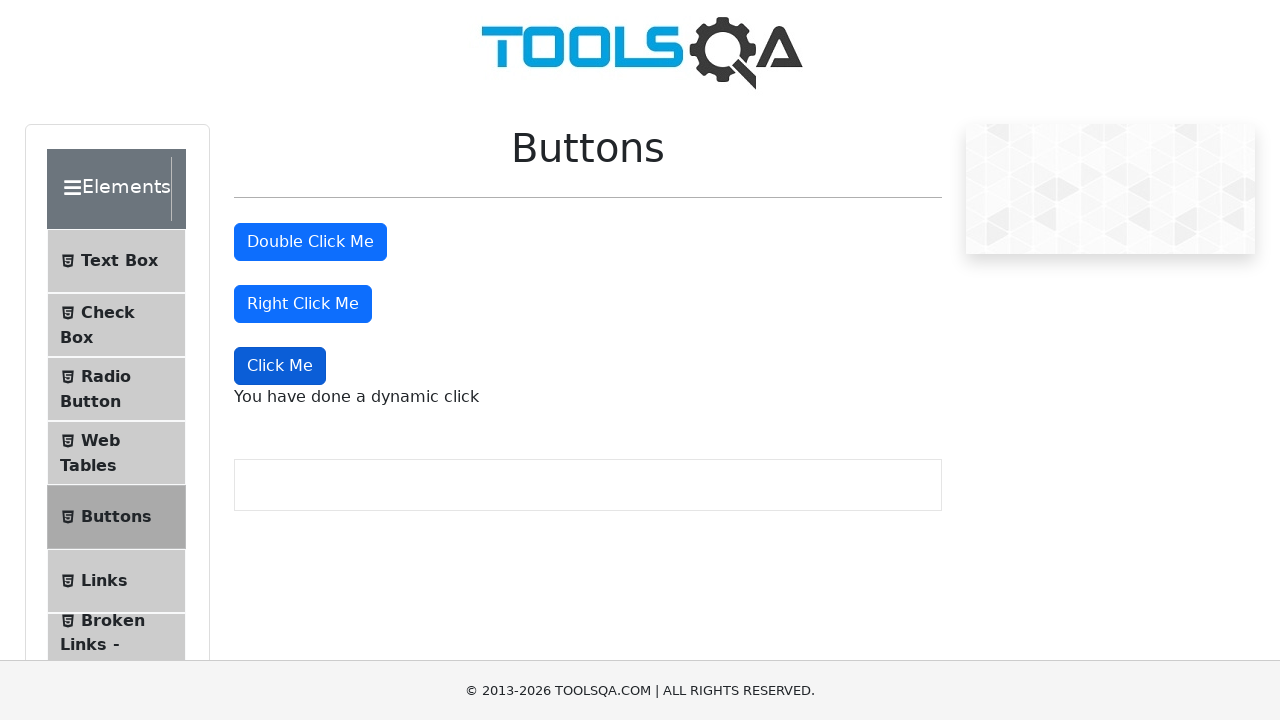

Verified message content matches expected text 'You have done a dynamic click'
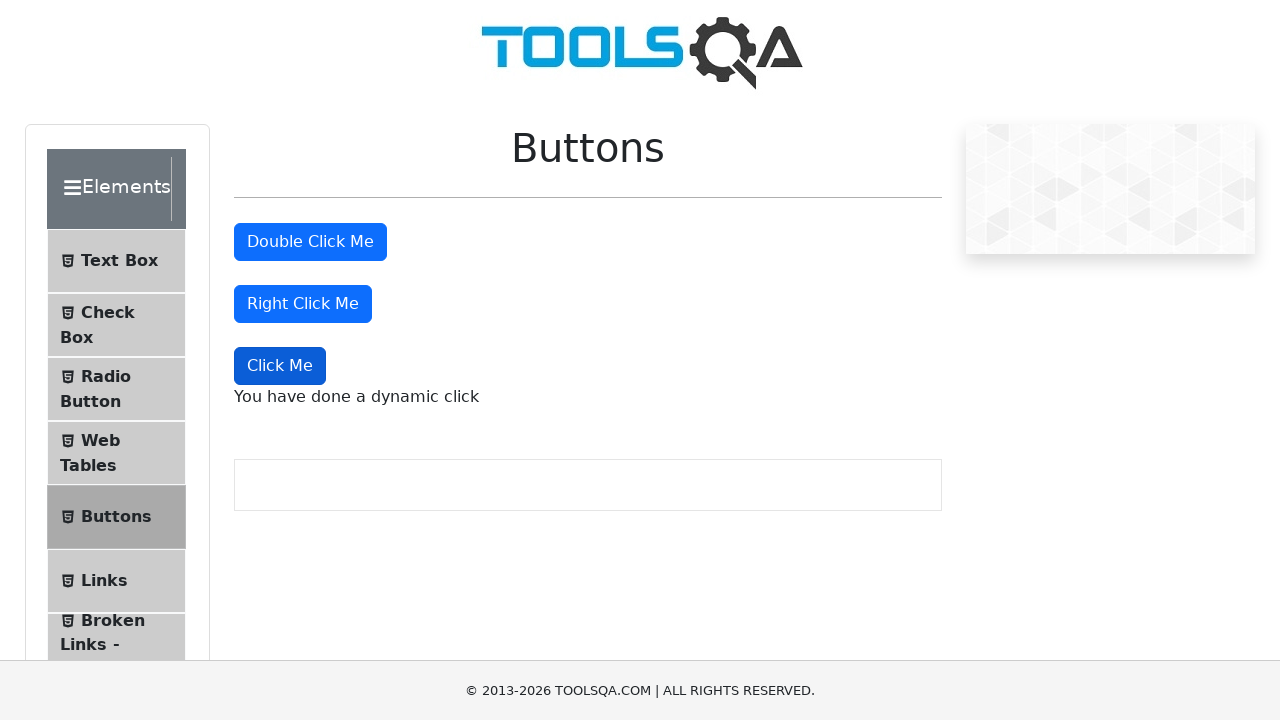

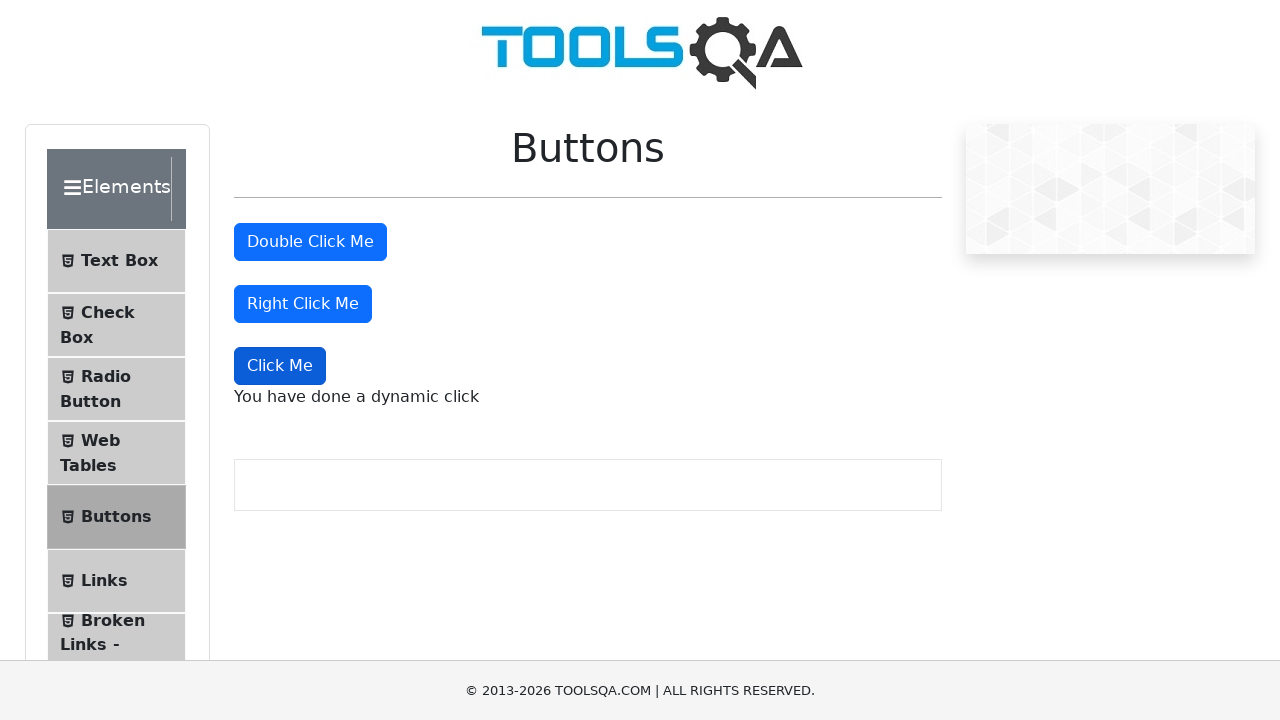